Tests filtering to display only completed items

Starting URL: https://demo.playwright.dev/todomvc

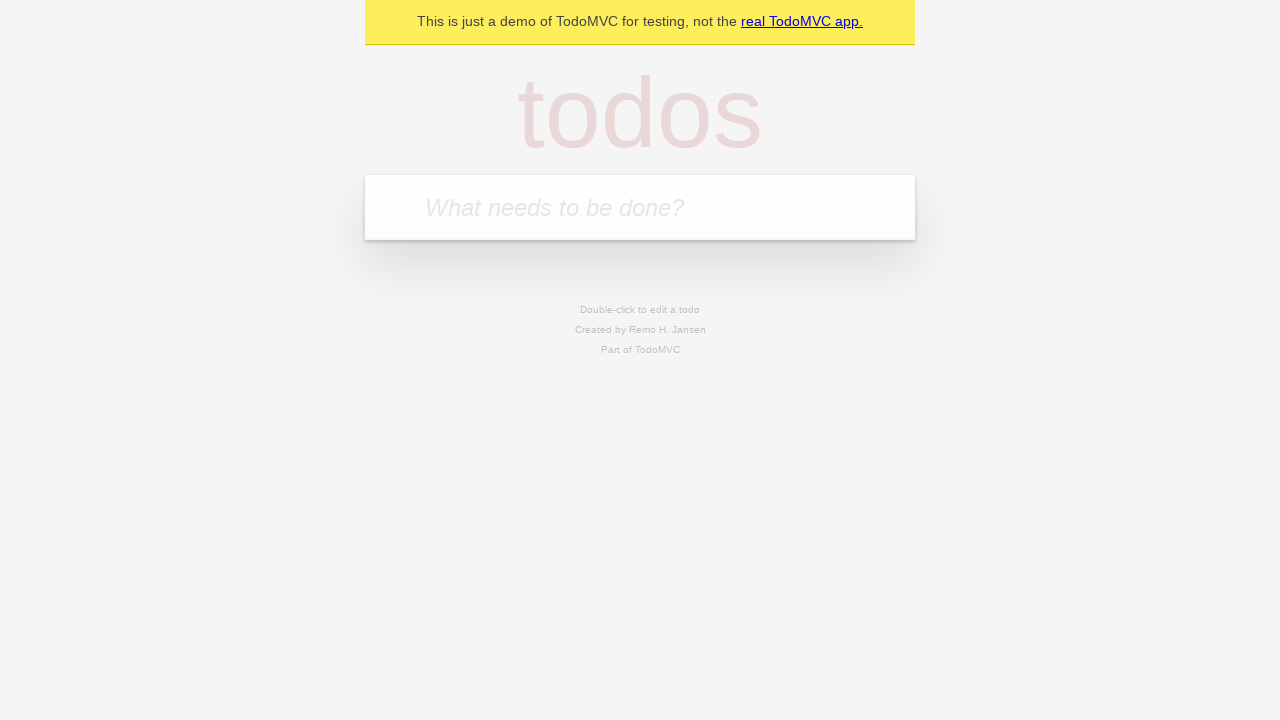

Filled todo input with 'buy some cheese' on internal:attr=[placeholder="What needs to be done?"i]
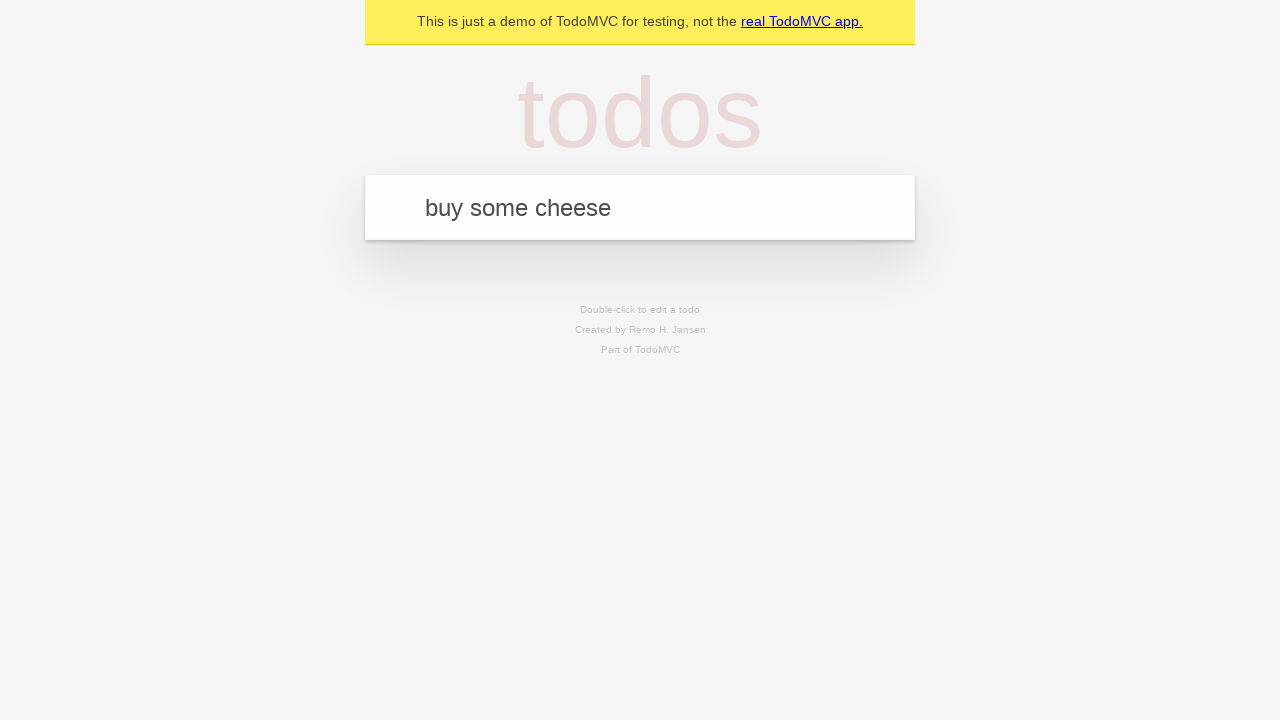

Pressed Enter to add 'buy some cheese' todo on internal:attr=[placeholder="What needs to be done?"i]
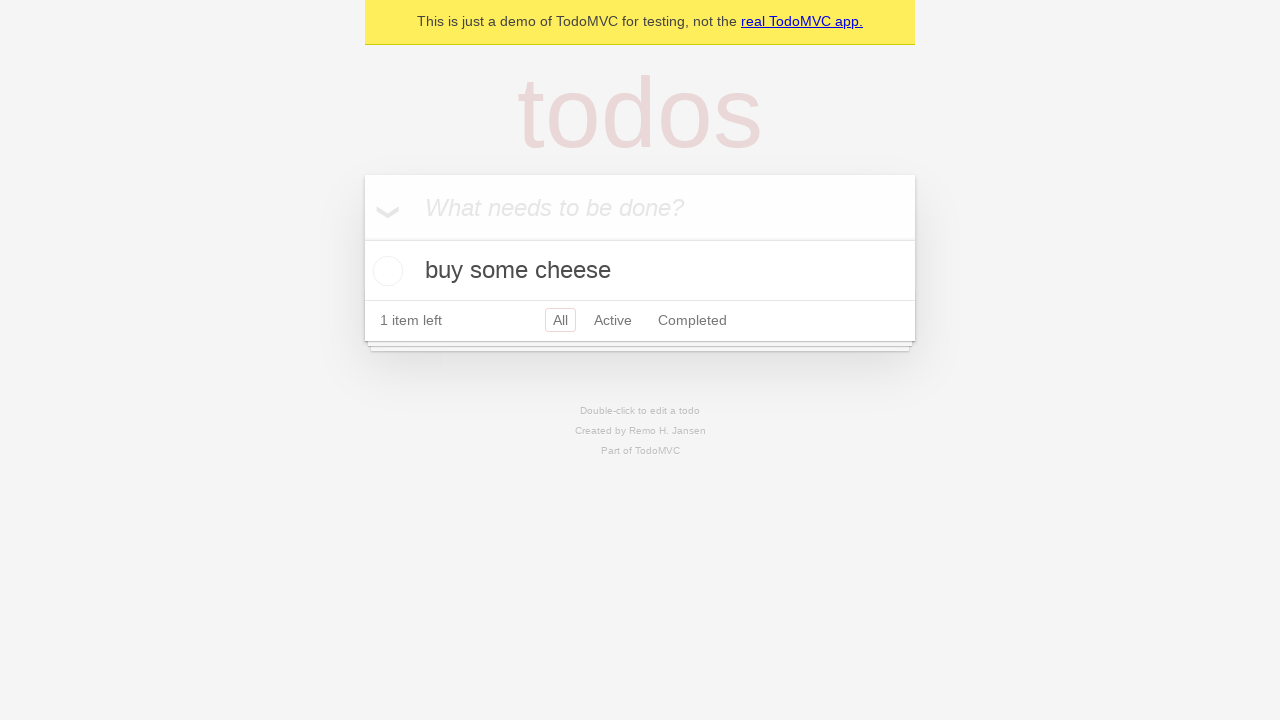

Filled todo input with 'feed the cat' on internal:attr=[placeholder="What needs to be done?"i]
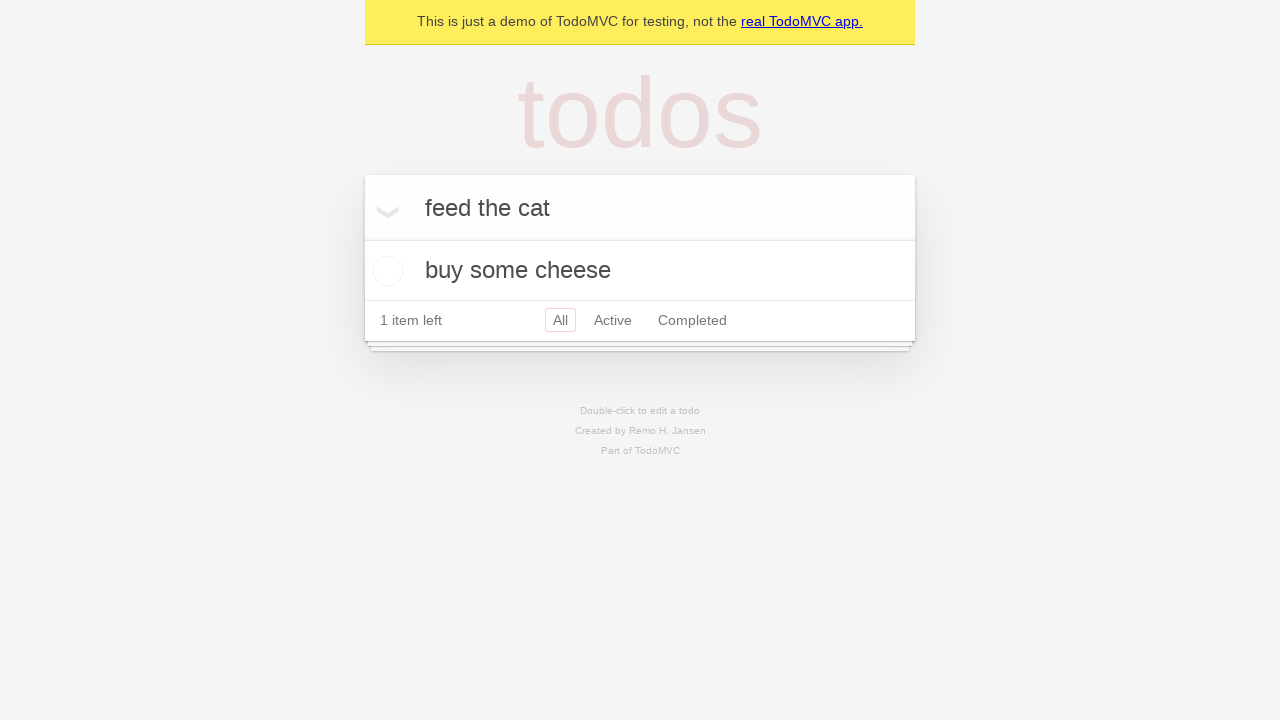

Pressed Enter to add 'feed the cat' todo on internal:attr=[placeholder="What needs to be done?"i]
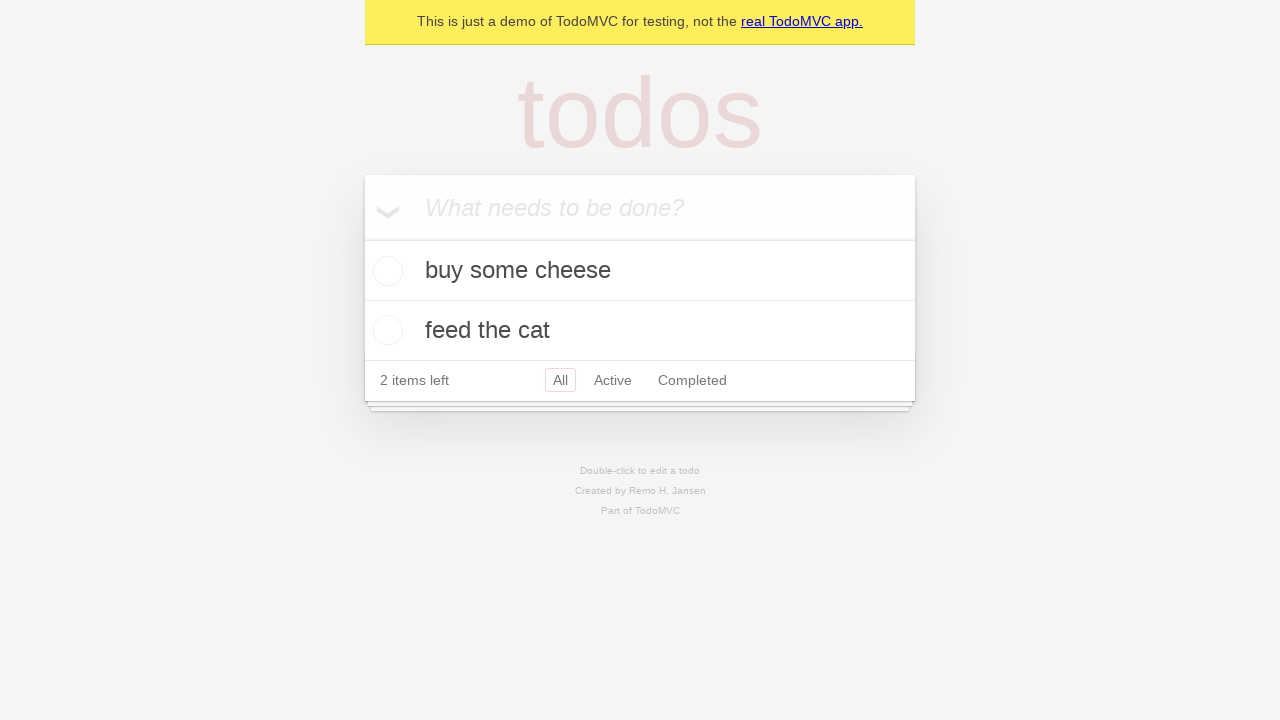

Filled todo input with 'book a doctors appointment' on internal:attr=[placeholder="What needs to be done?"i]
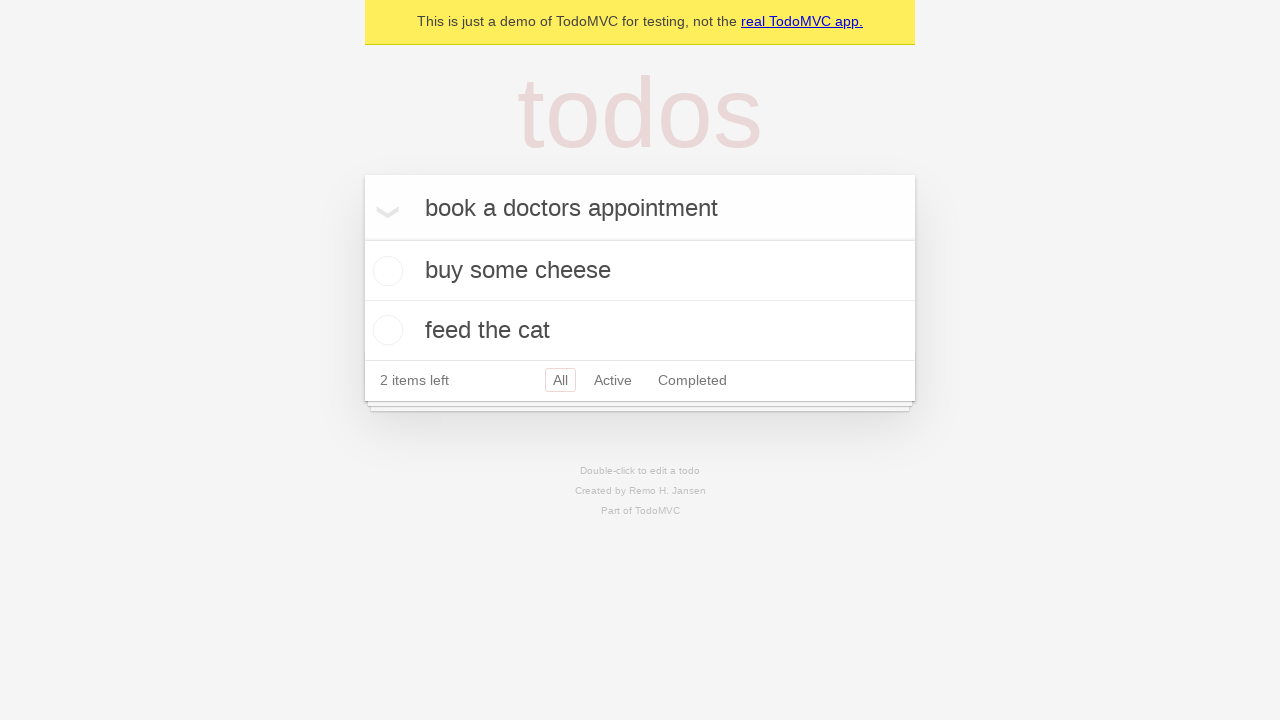

Pressed Enter to add 'book a doctors appointment' todo on internal:attr=[placeholder="What needs to be done?"i]
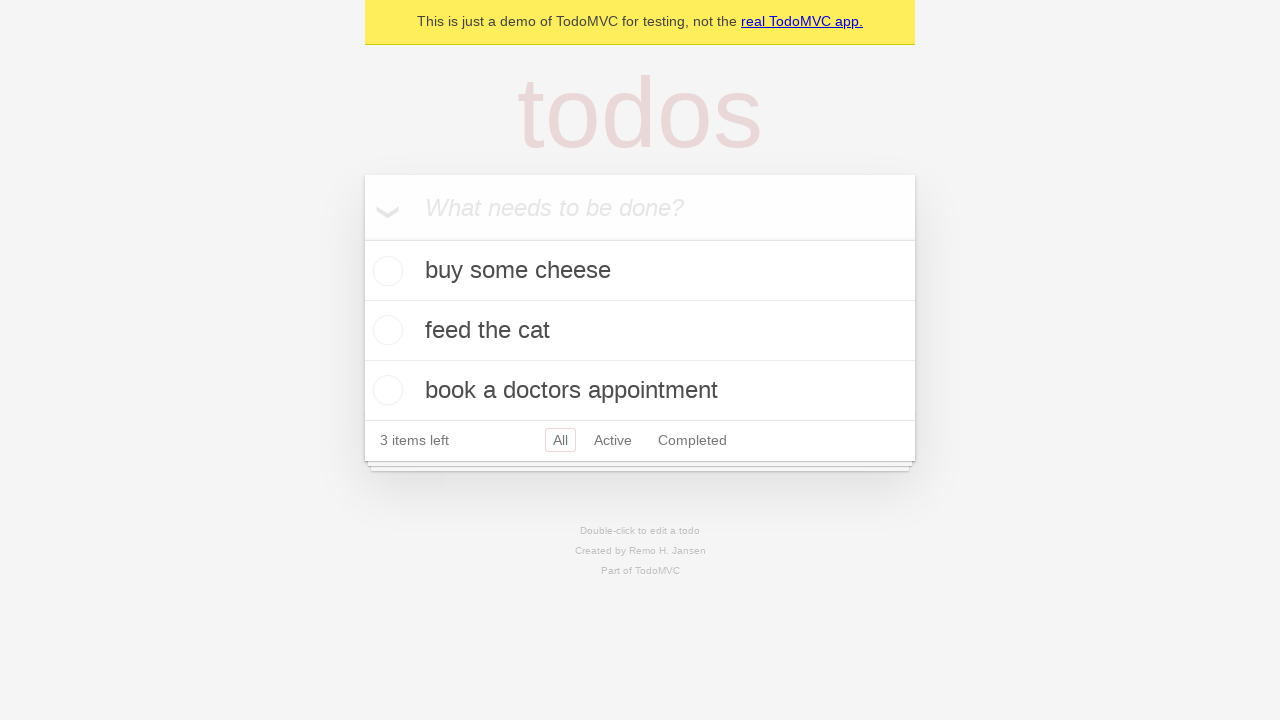

Checked the second todo item 'feed the cat' at (385, 330) on internal:testid=[data-testid="todo-item"s] >> nth=1 >> internal:role=checkbox
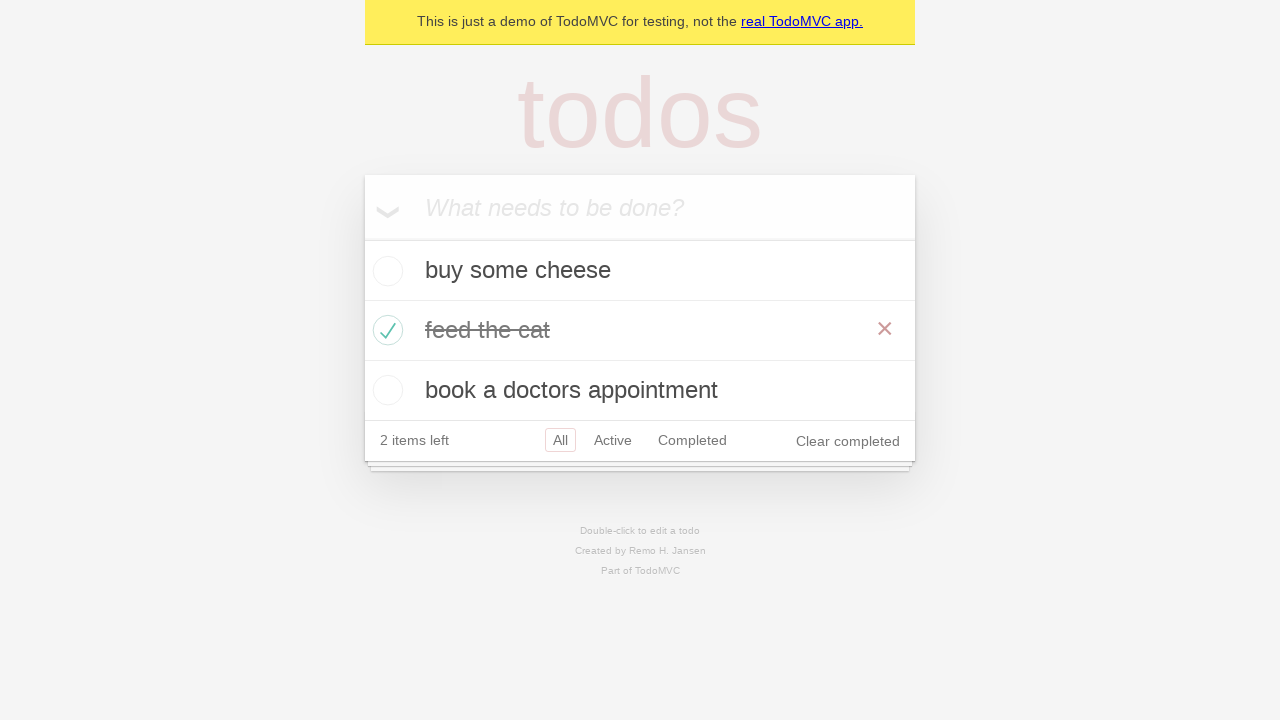

Clicked Completed filter to display only completed items at (692, 440) on internal:role=link[name="Completed"i]
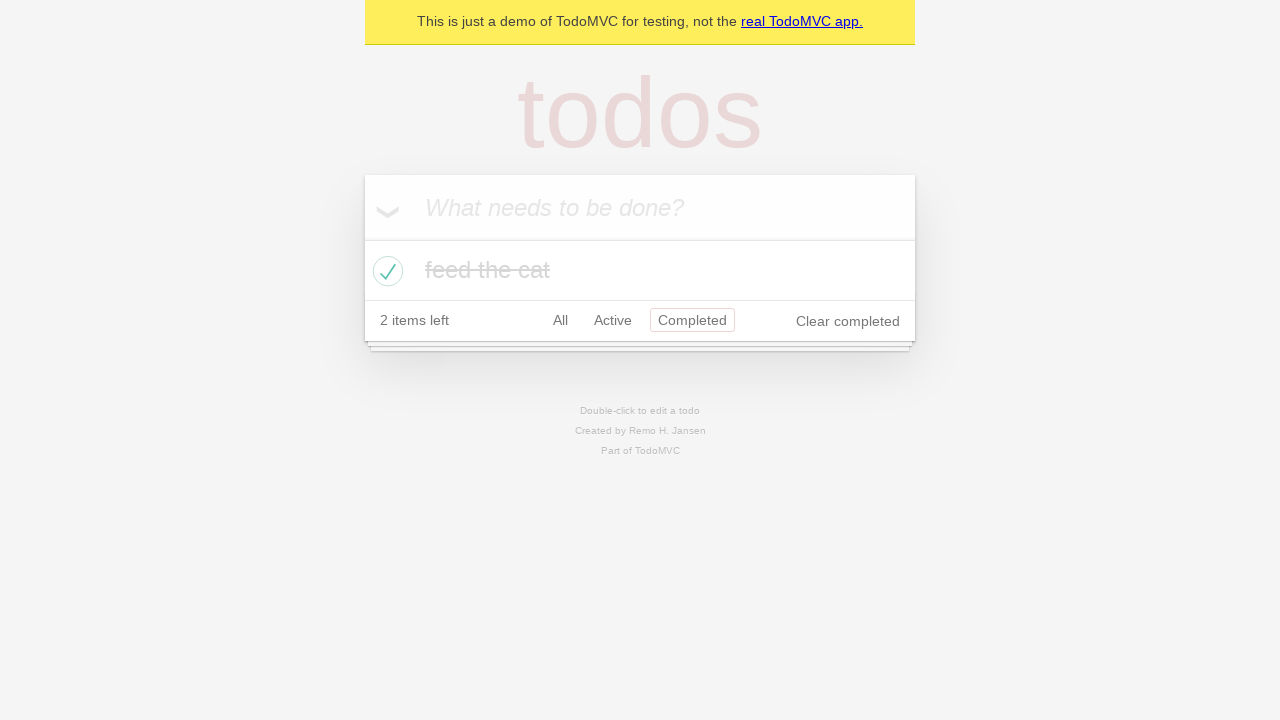

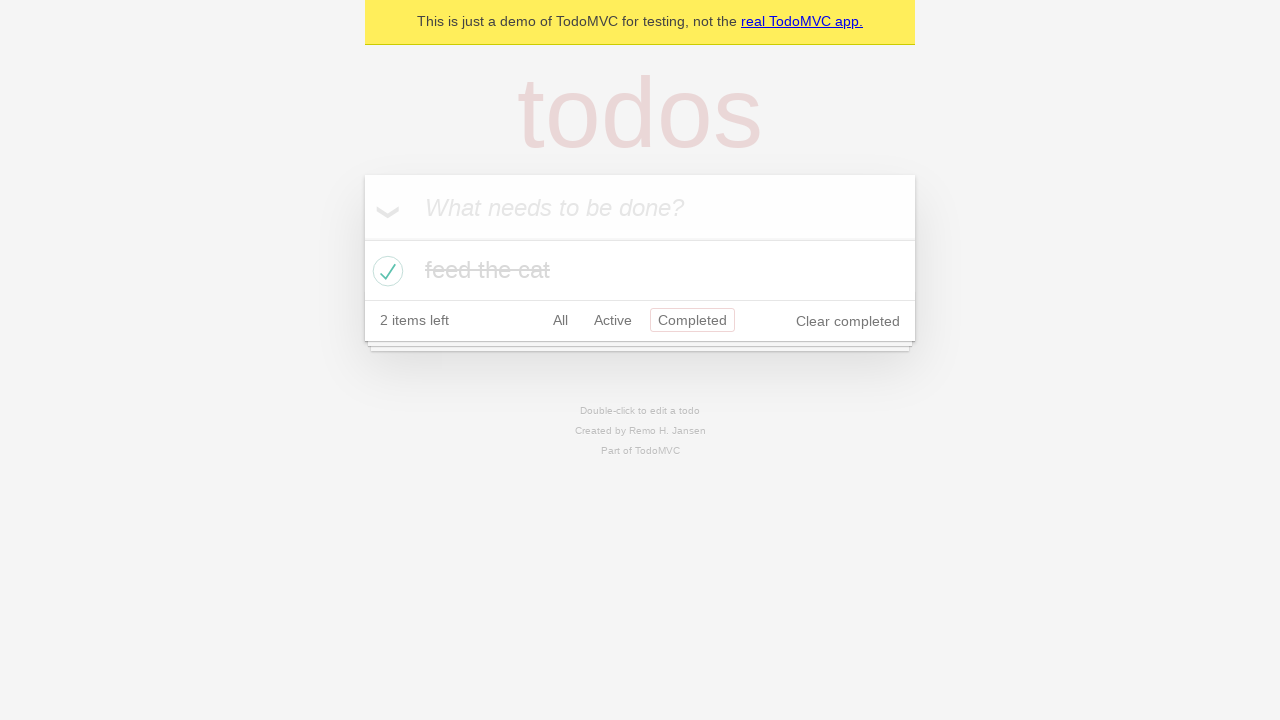